Checks all links on the page for broken URLs (404 status codes)

Starting URL: https://www.alojamiento.io/property/apartamentos-centro-coló3n/BC-189483

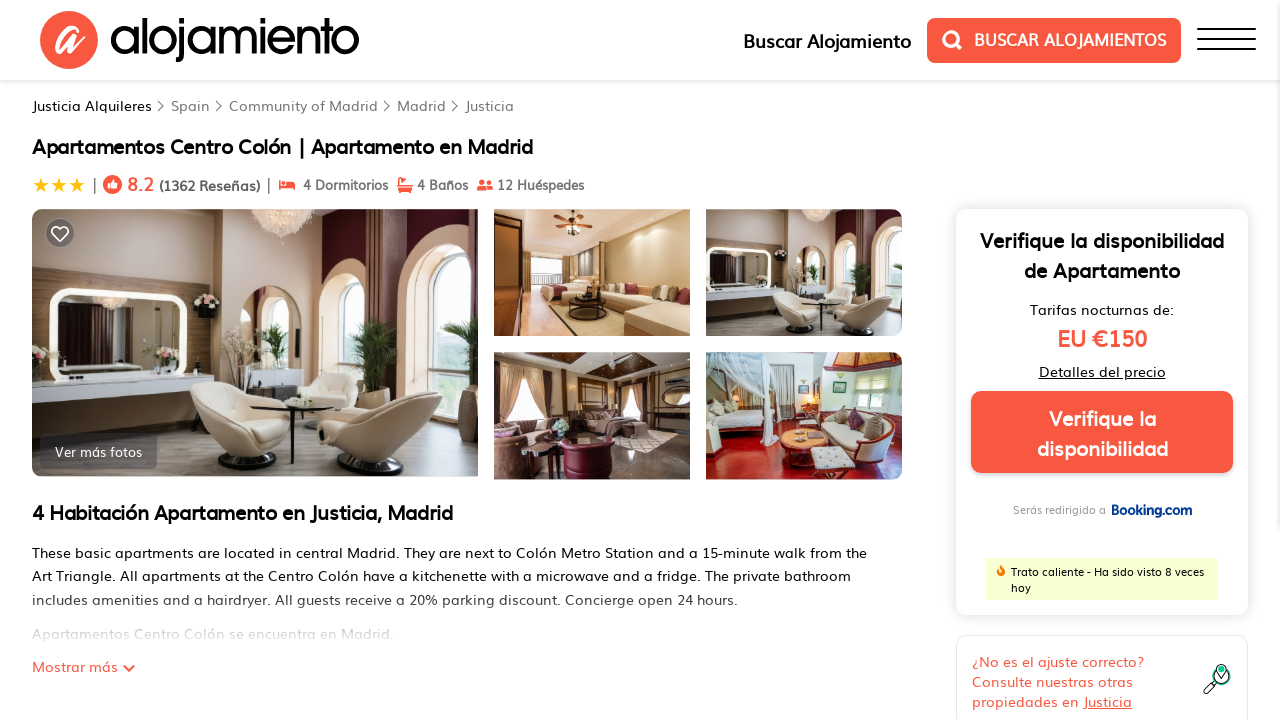

Navigated to property page at https://www.alojamiento.io/property/apartamos-centro-coló3n/BC-189483
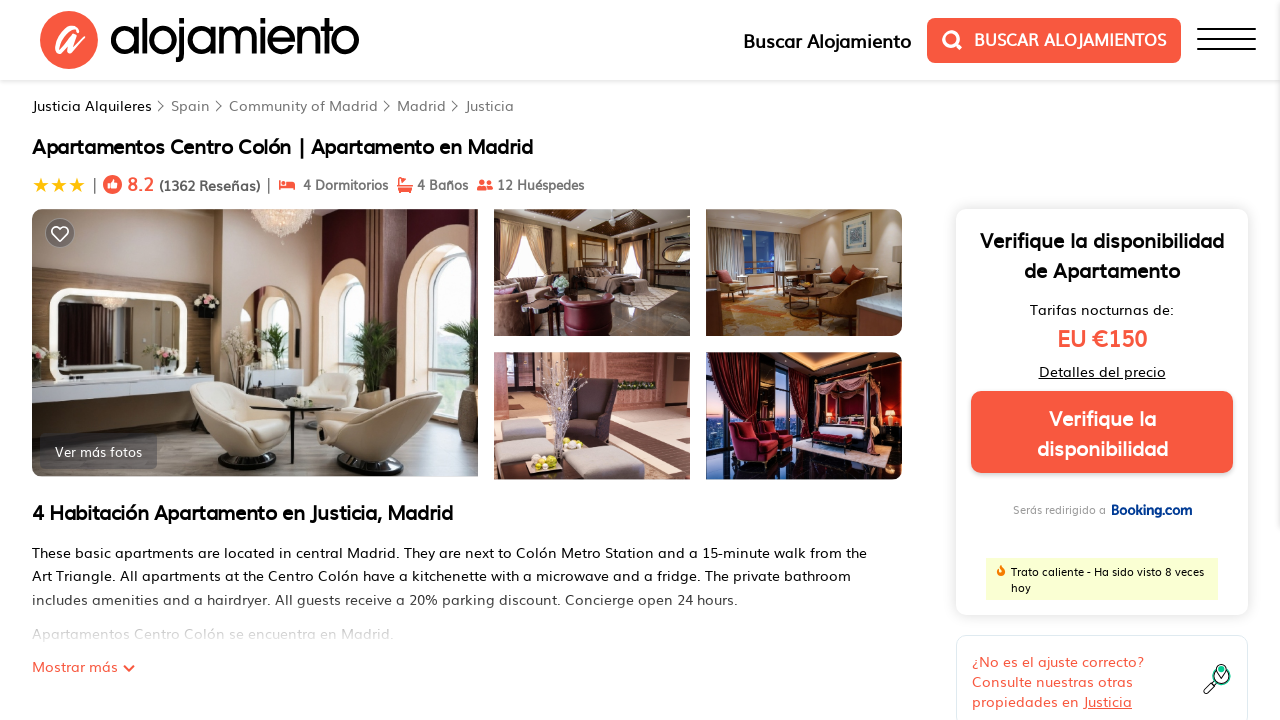

Located body element containing links
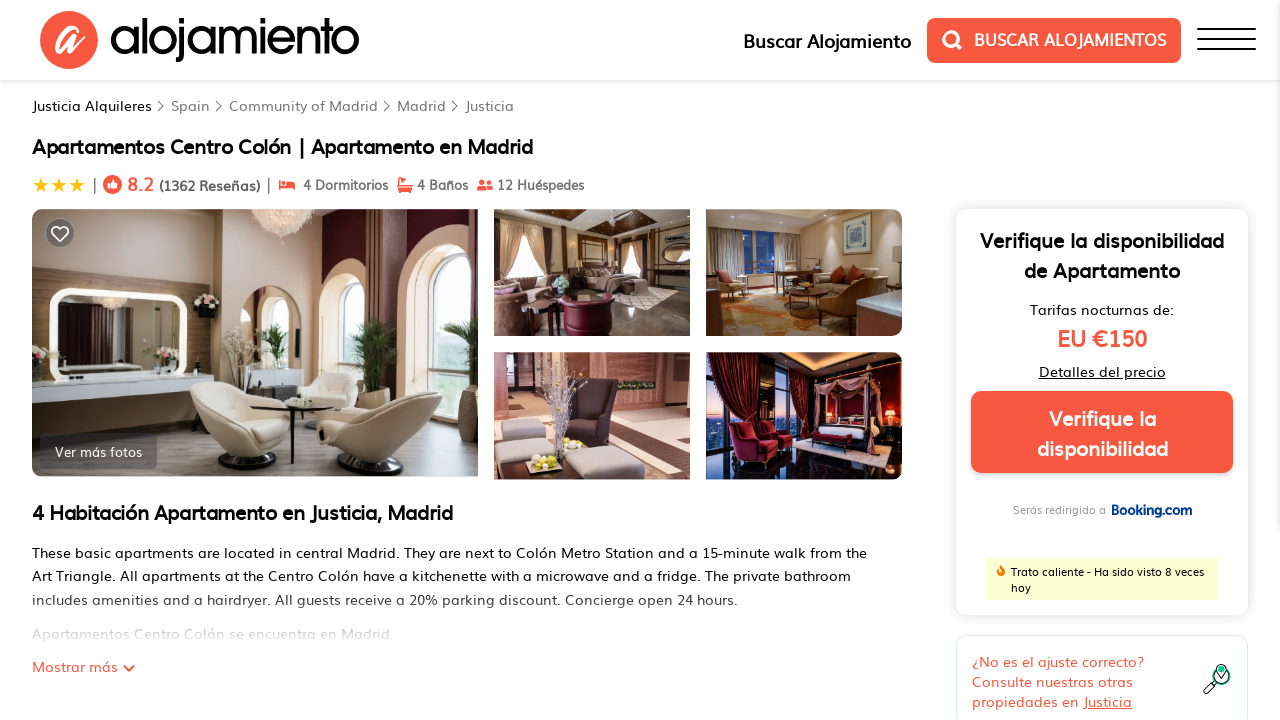

Found 264 links on the page
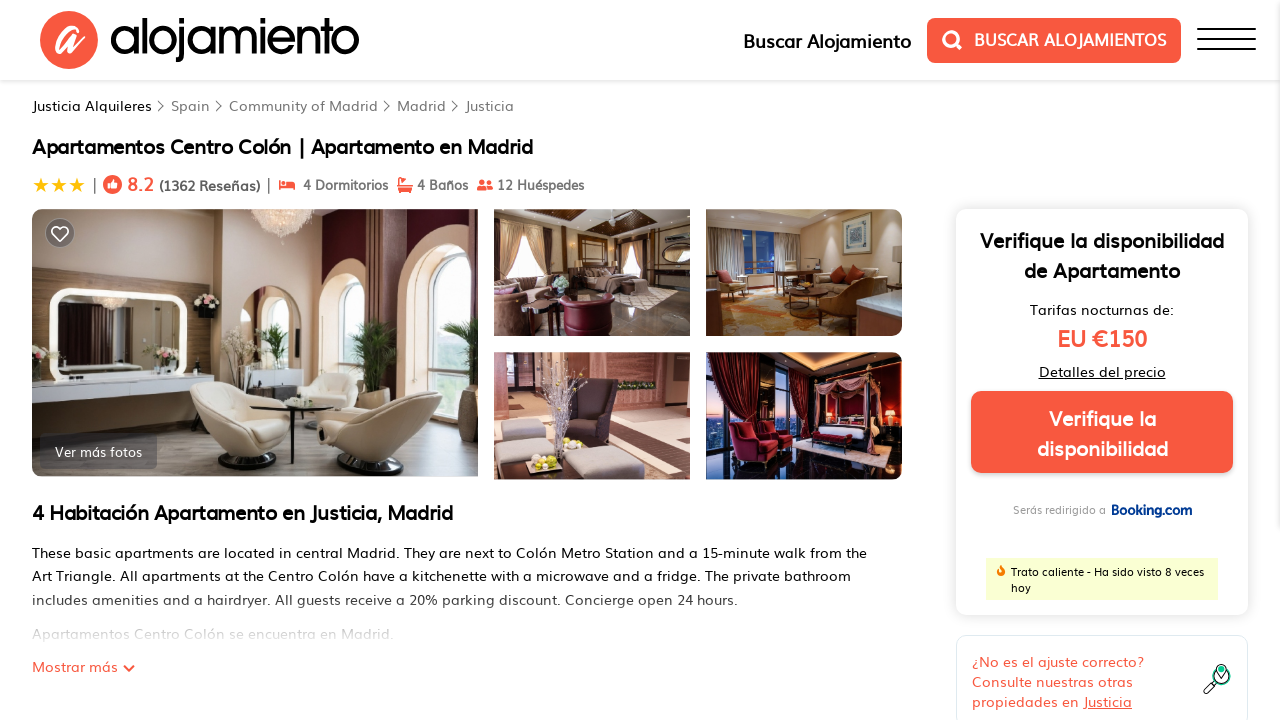

Validated link: https://www.facebook.com/StaysTravel
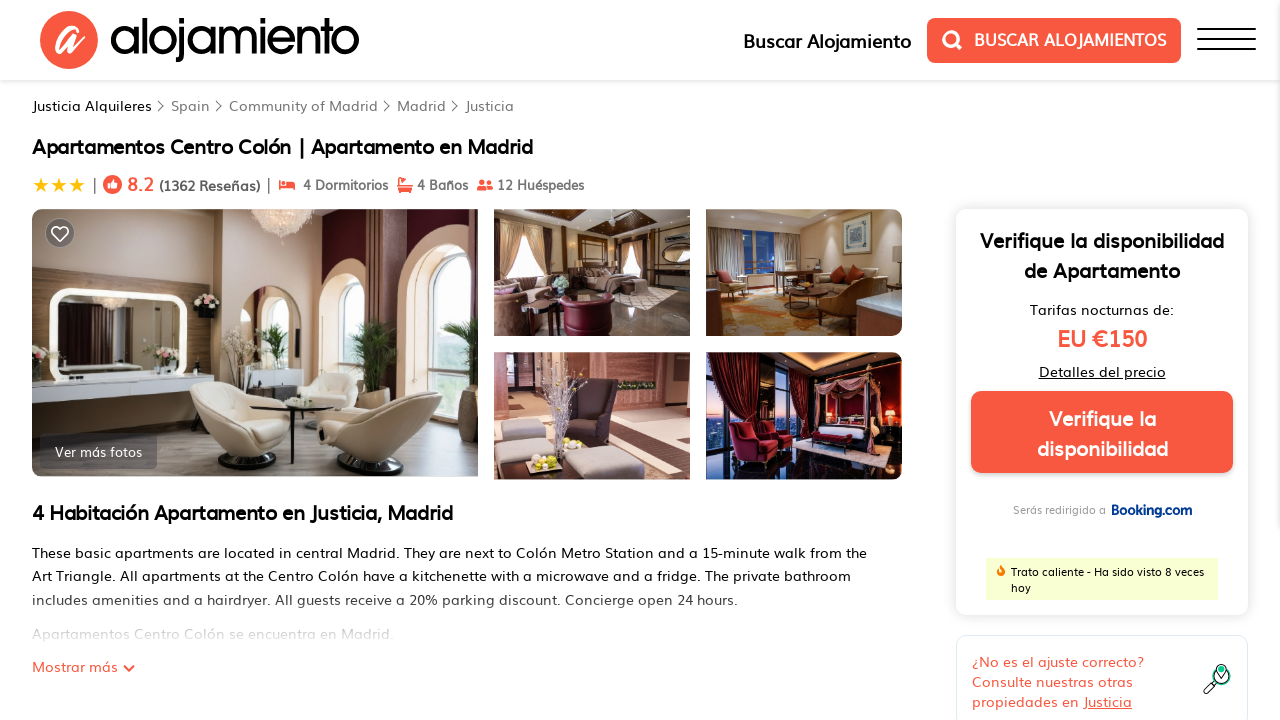

Validated link: https://x.com/StaysTravel
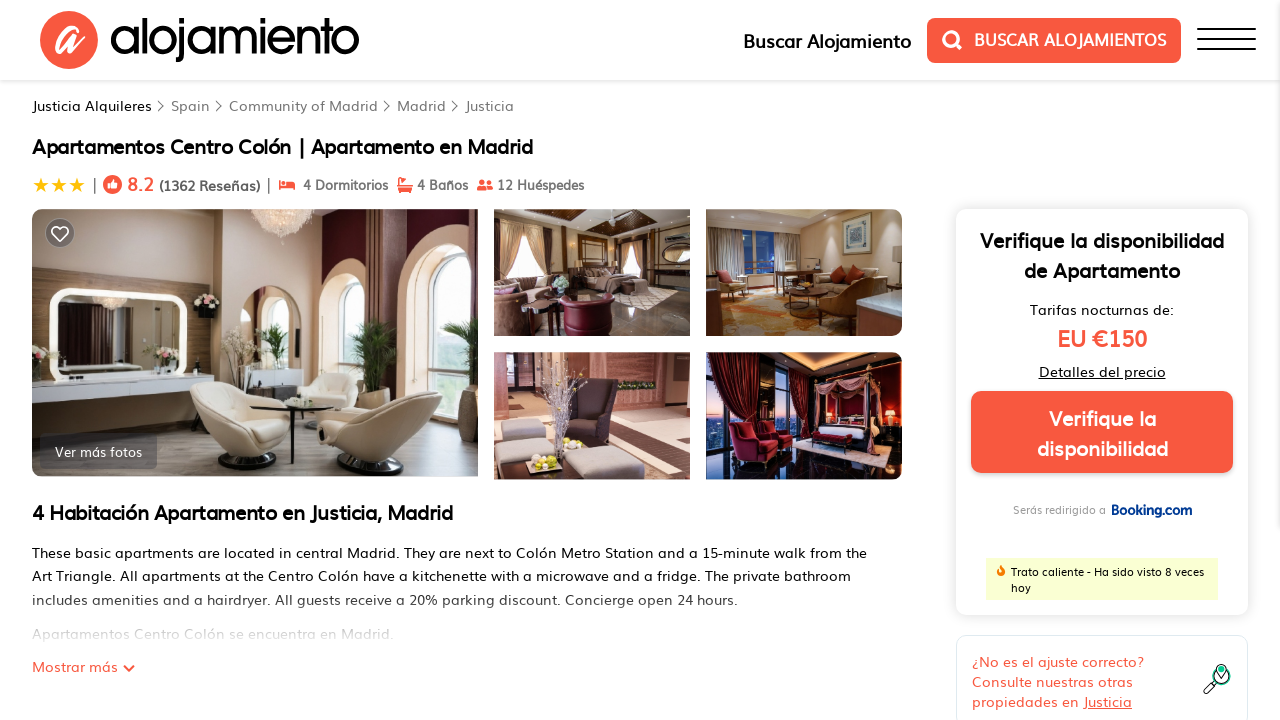

Validated link: https://www.instagram.com/staystravel
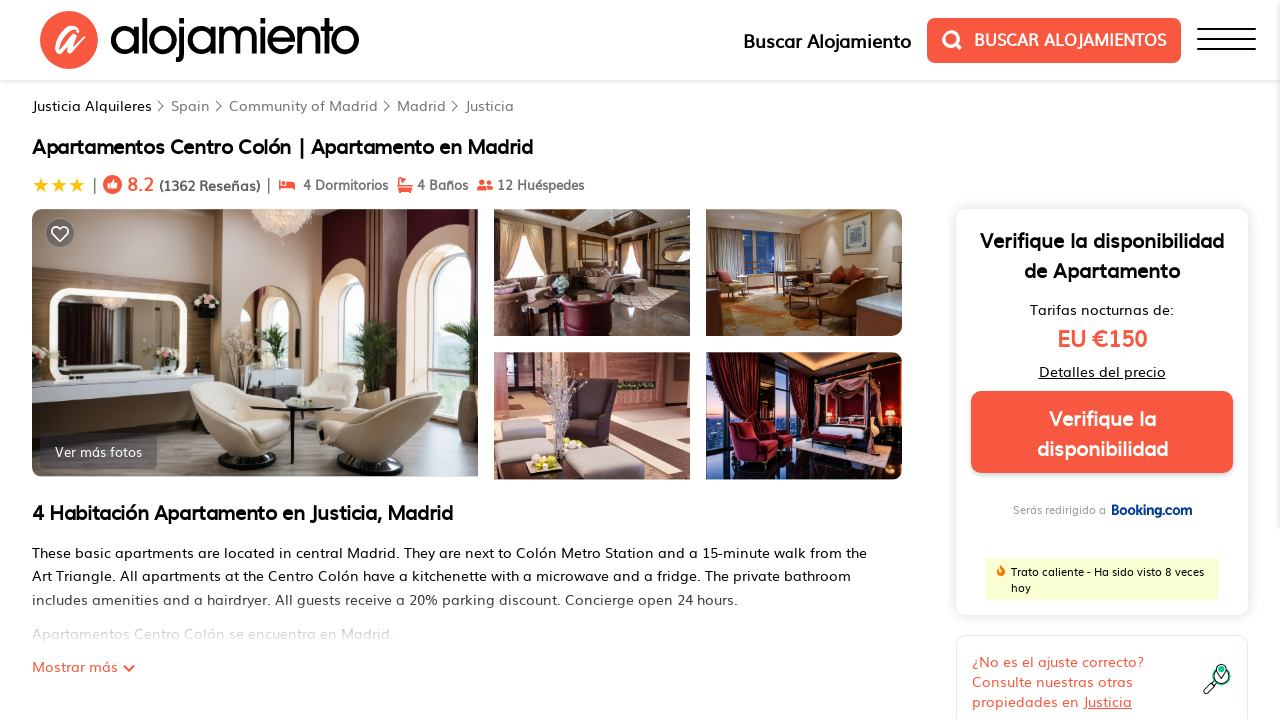

Validated link: https://www.facebook.com/StaysTravel
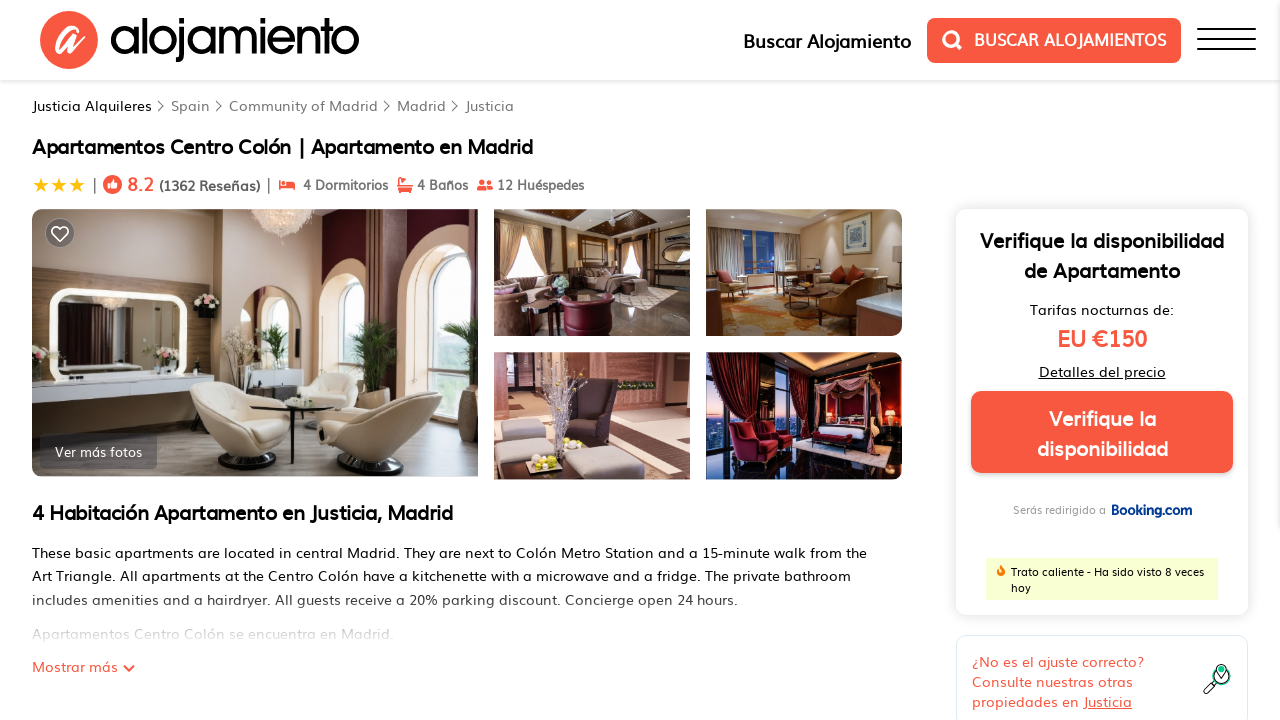

Validated link: https://x.com/StaysTravel
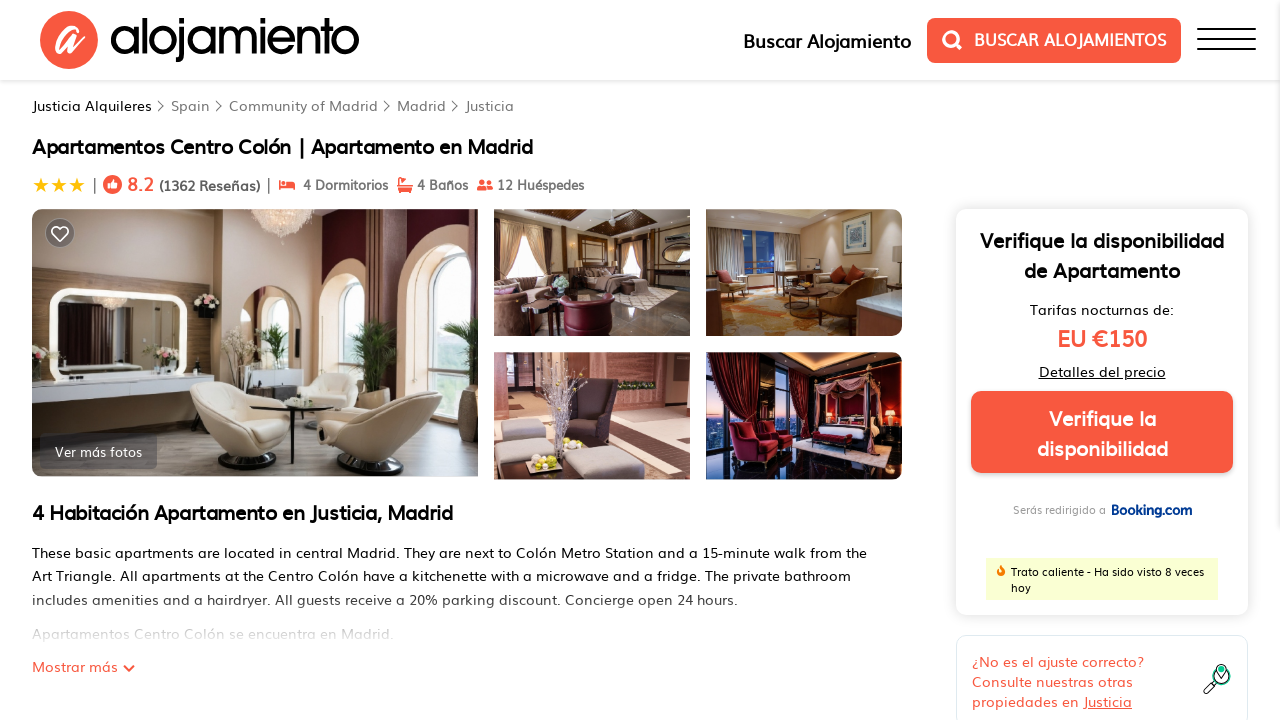

Validated link: https://www.instagram.com/staystravel
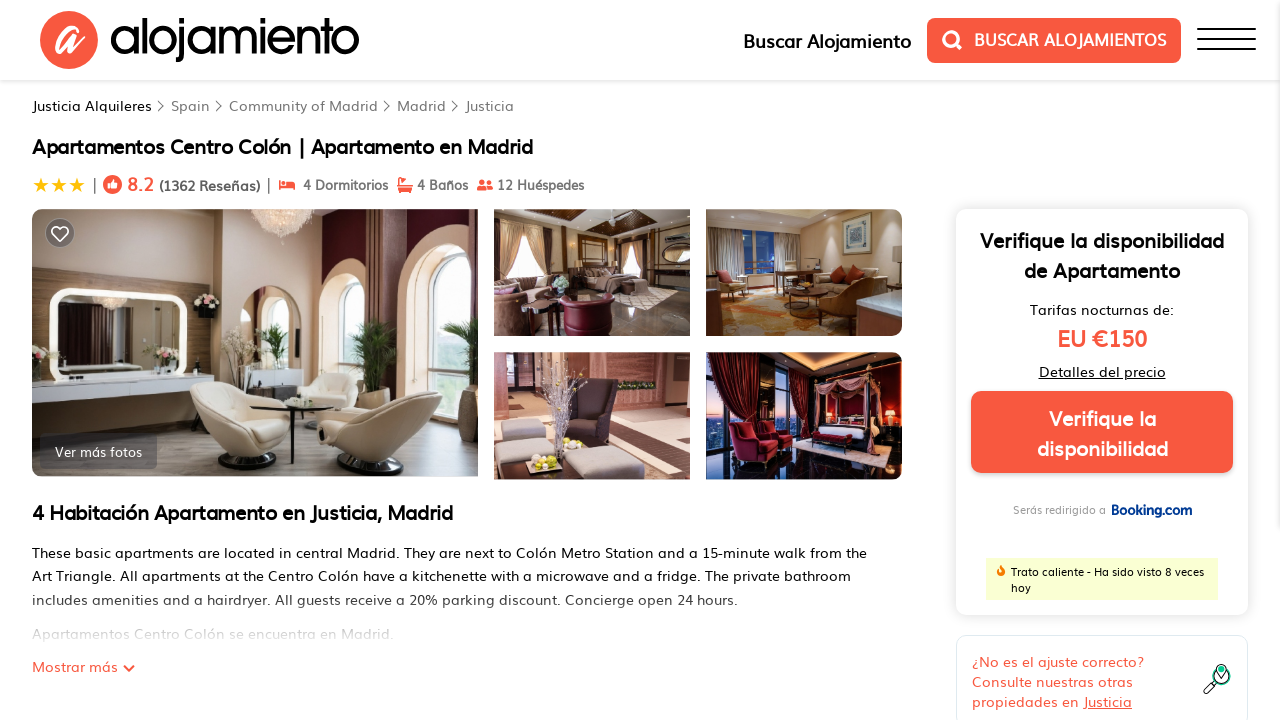

Validated link: https://www.travelai.com
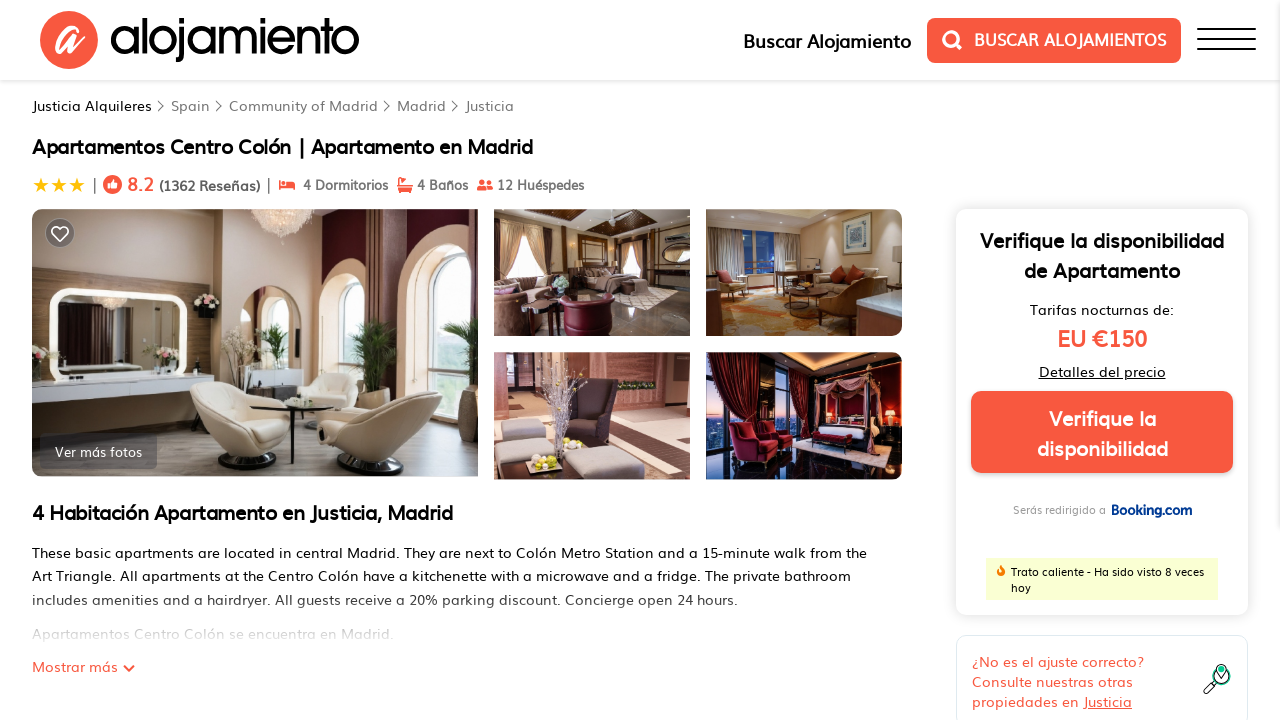

Validated link: https://www.petfriendly.io/
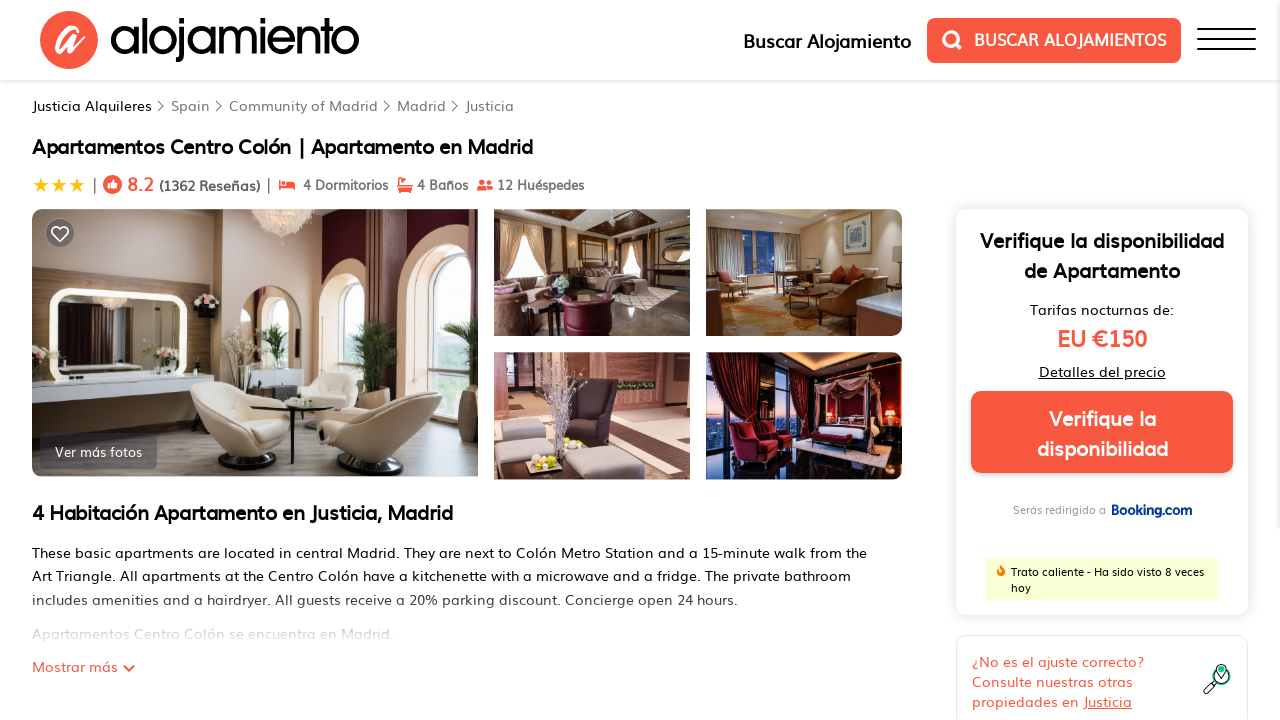

Validated link: https://www.onedegreeleft.com
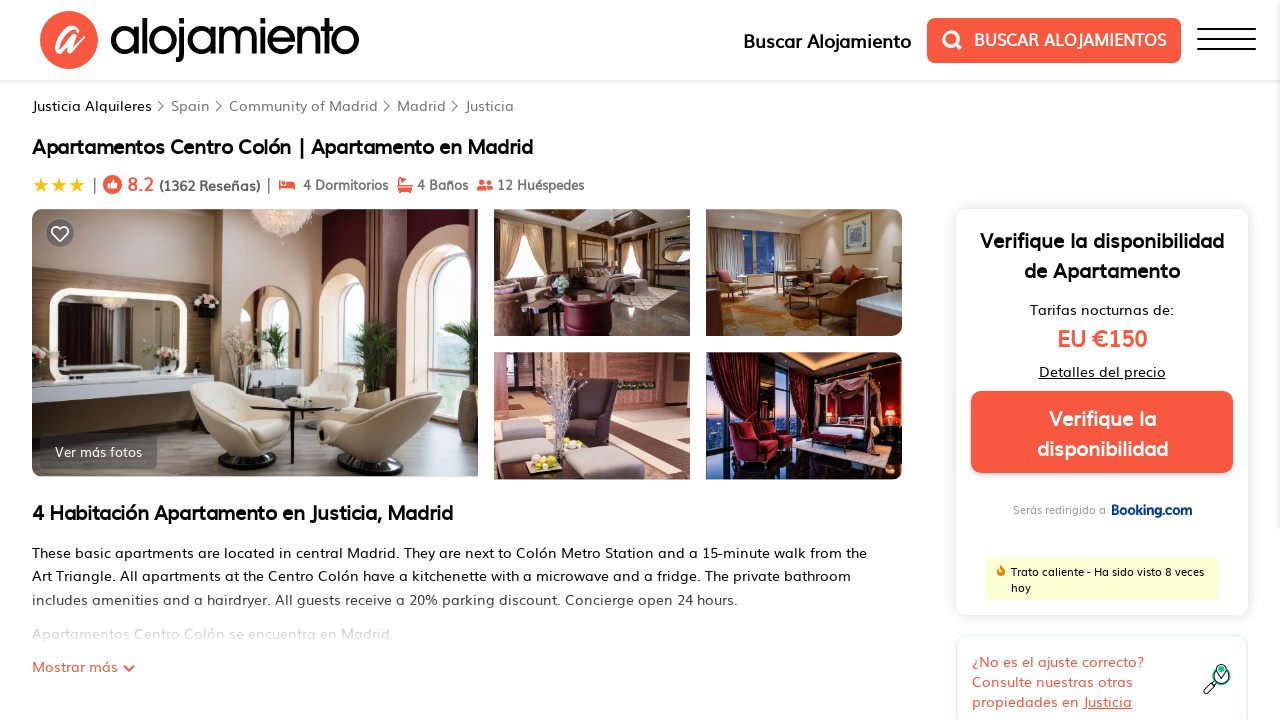

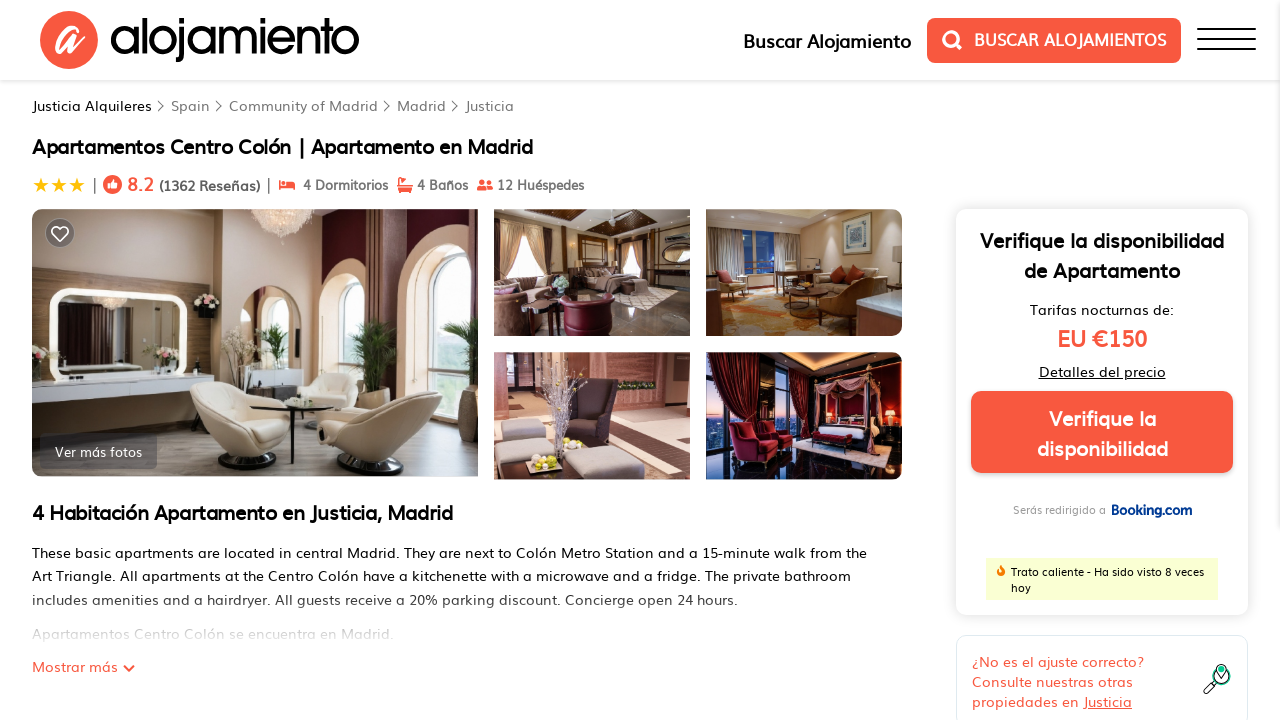